Tests a registration form by filling in first name, last name, email, phone, and address fields, then submitting the form and verifying successful registration.

Starting URL: http://suninjuly.github.io/registration1.html

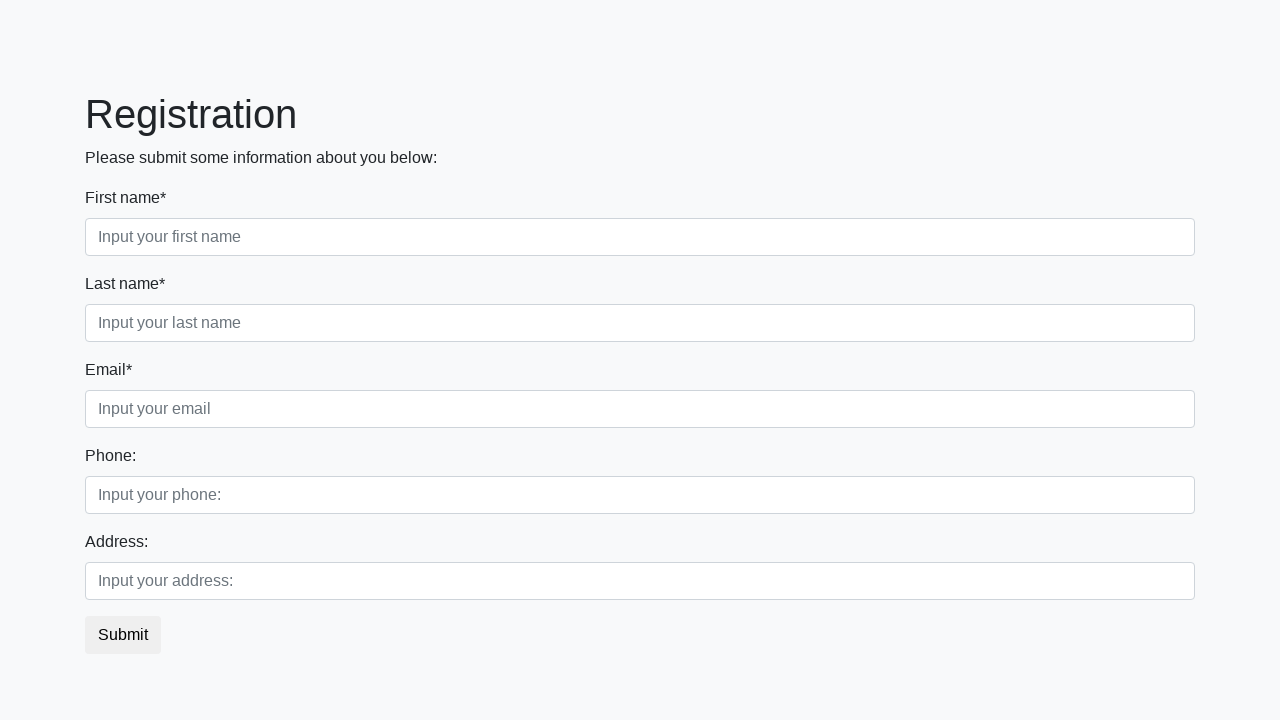

Filled first name field with 'Ivan' on input.form-control.first[placeholder='Input your first name']
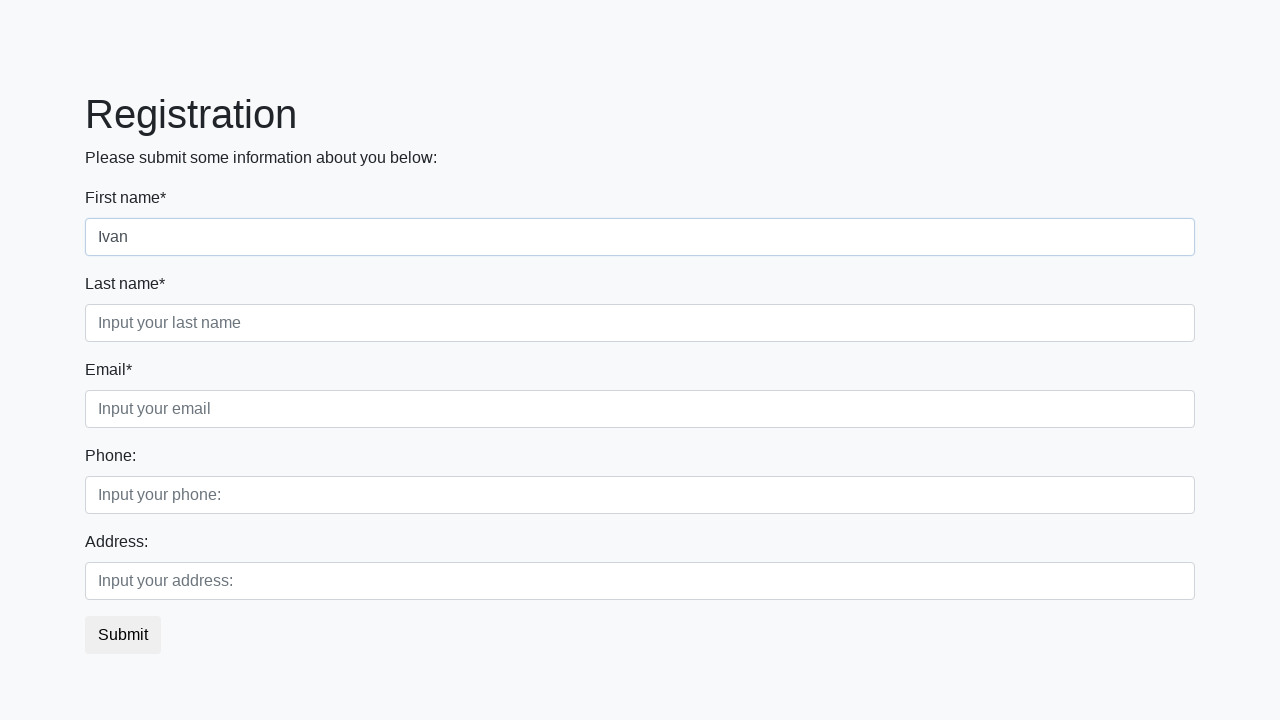

Filled last name field with 'Petrov' on input.form-control.second[placeholder='Input your last name']
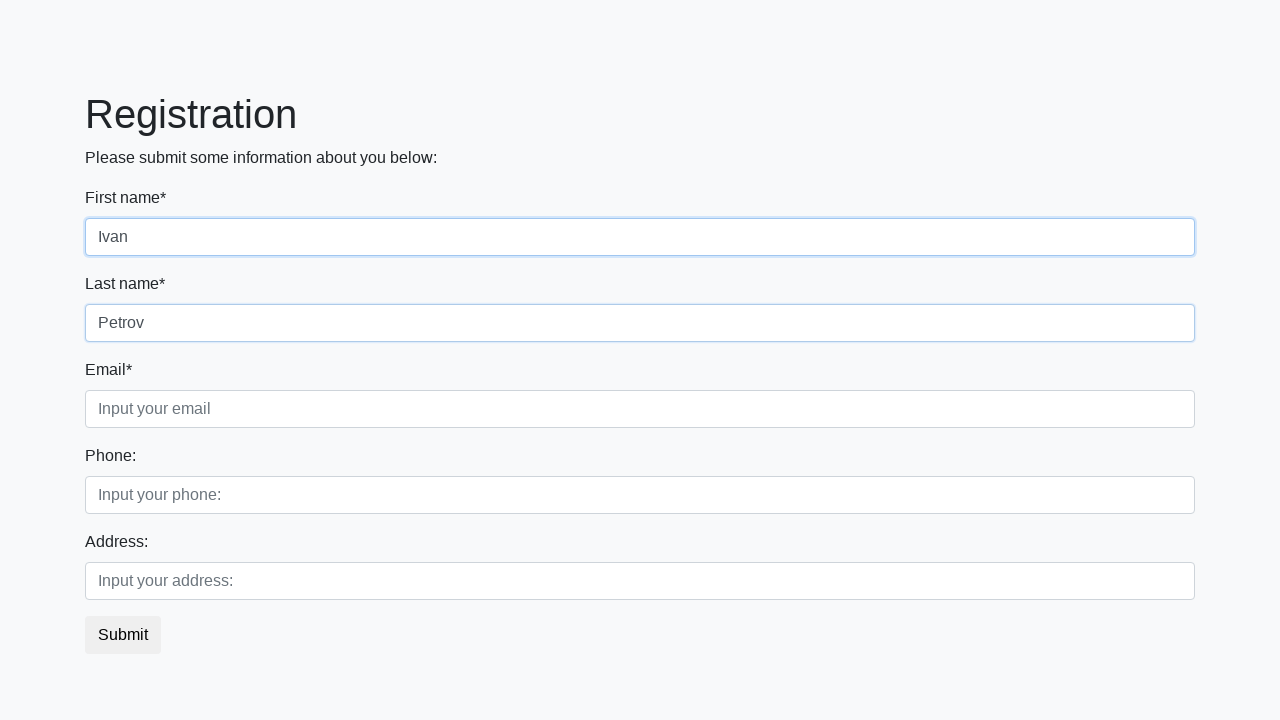

Filled email field with 'example@example.com' on input.form-control.third[placeholder='Input your email']
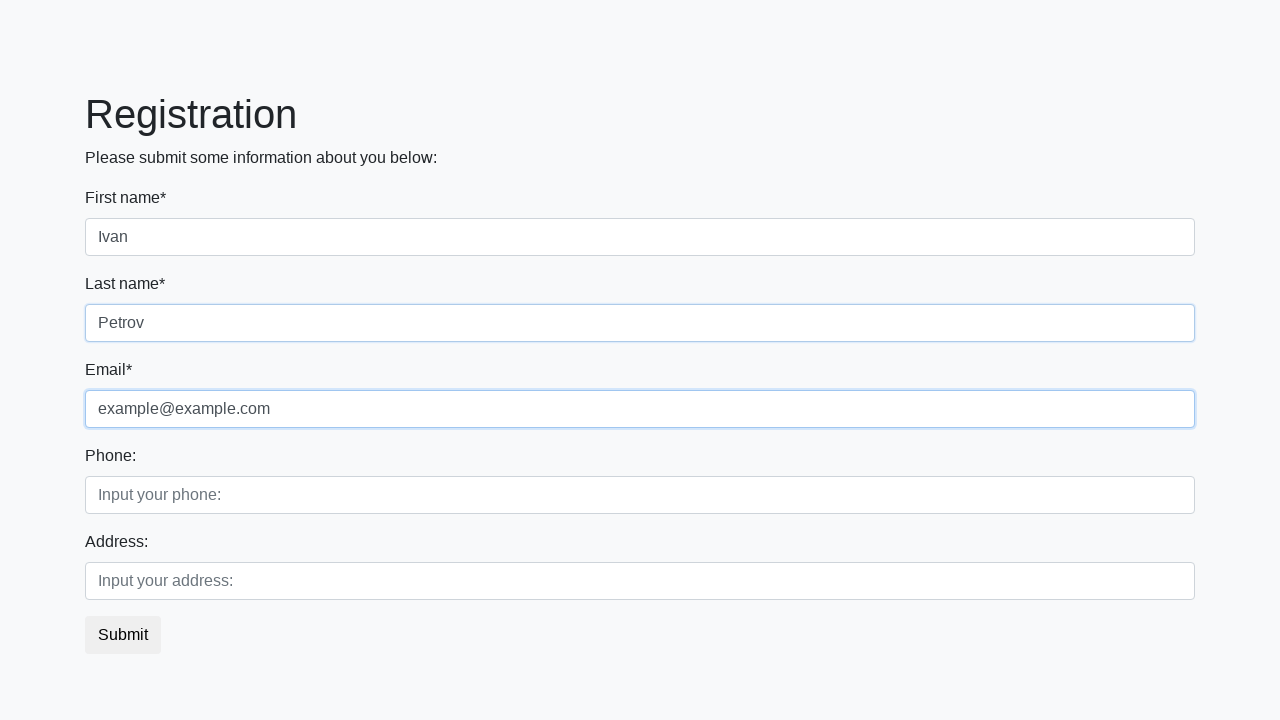

Filled phone field with '8-800-555-55-55' on input.form-control.first[placeholder='Input your phone:']
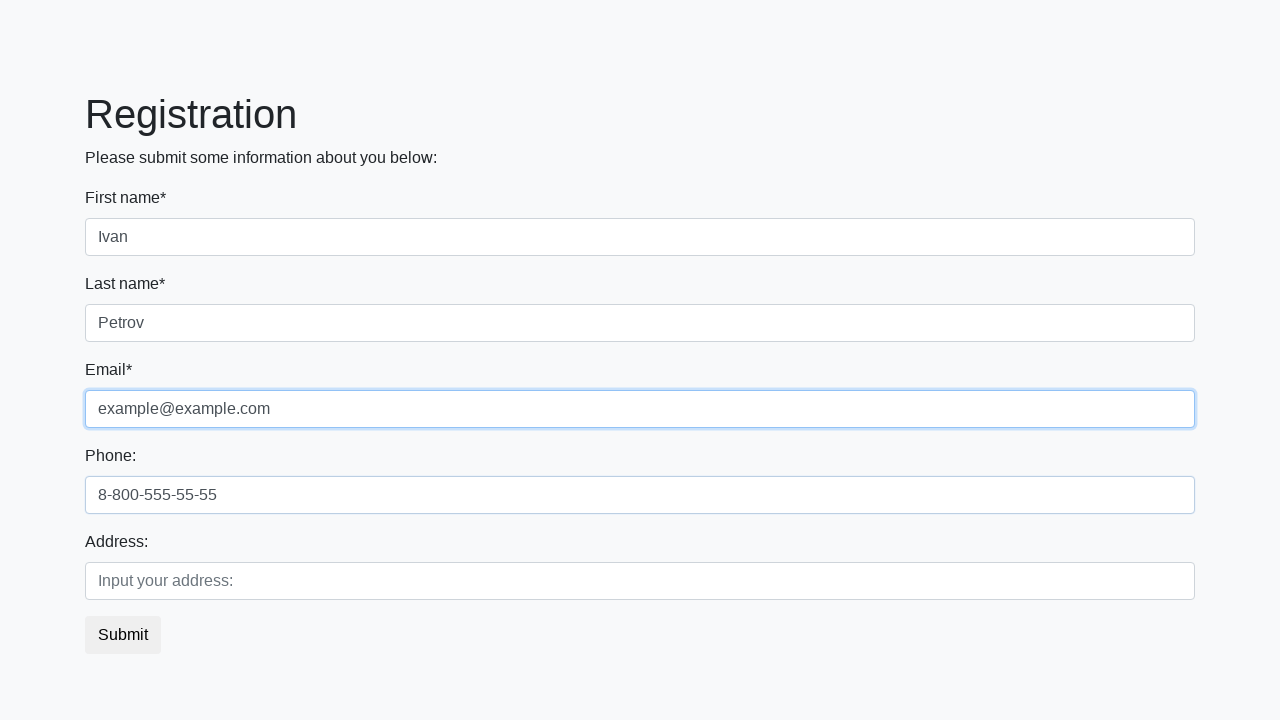

Filled address field with 'Kursk' on input.form-control.second[placeholder='Input your address:']
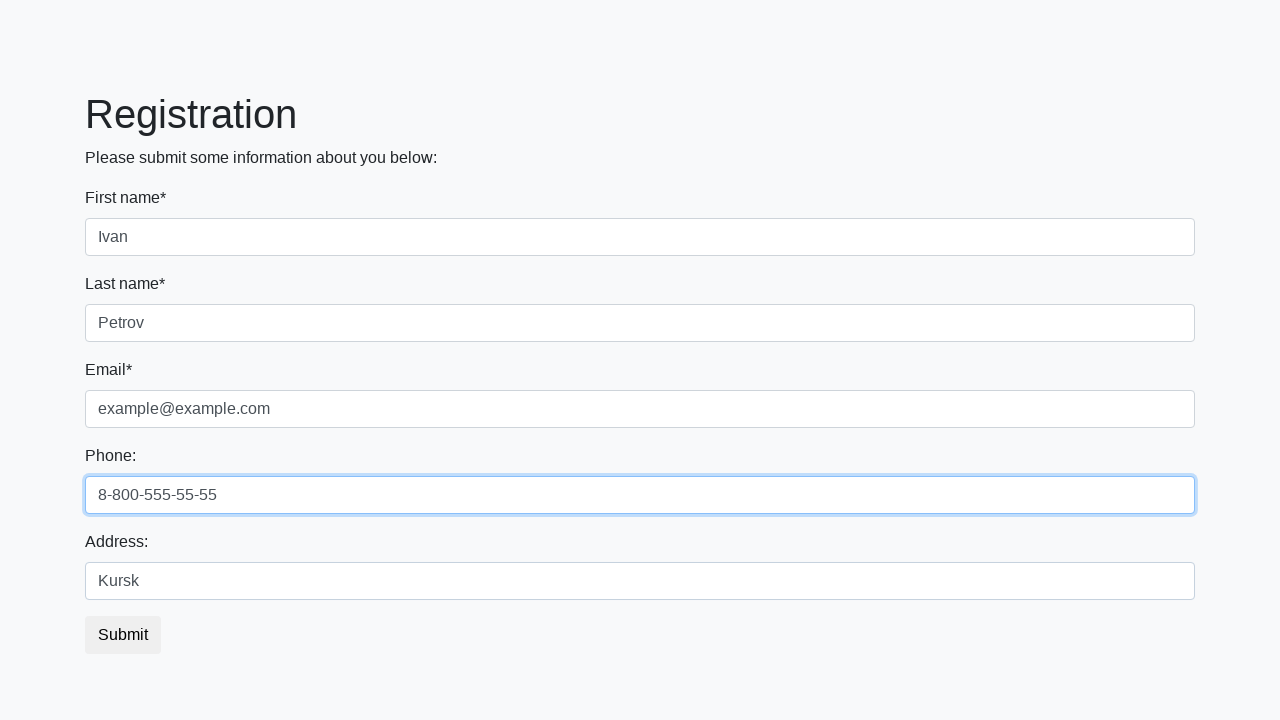

Clicked submit button to register at (123, 635) on button.btn
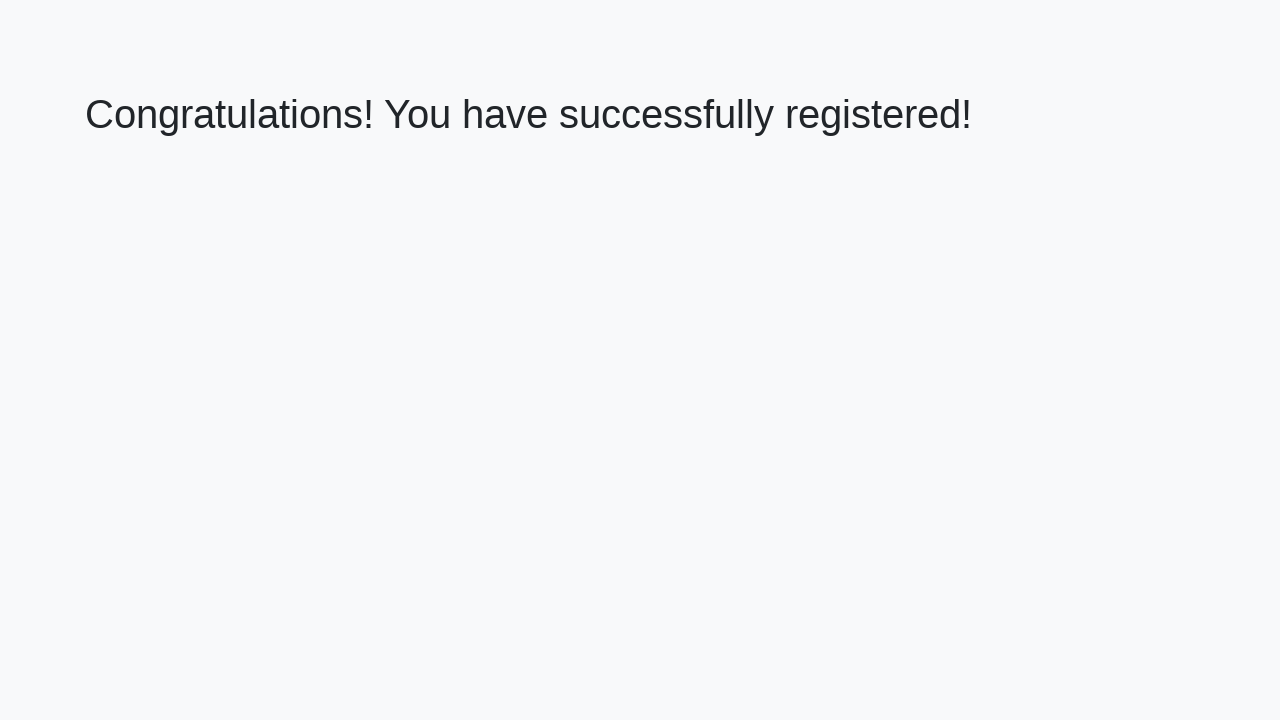

Success message appeared, registration completed
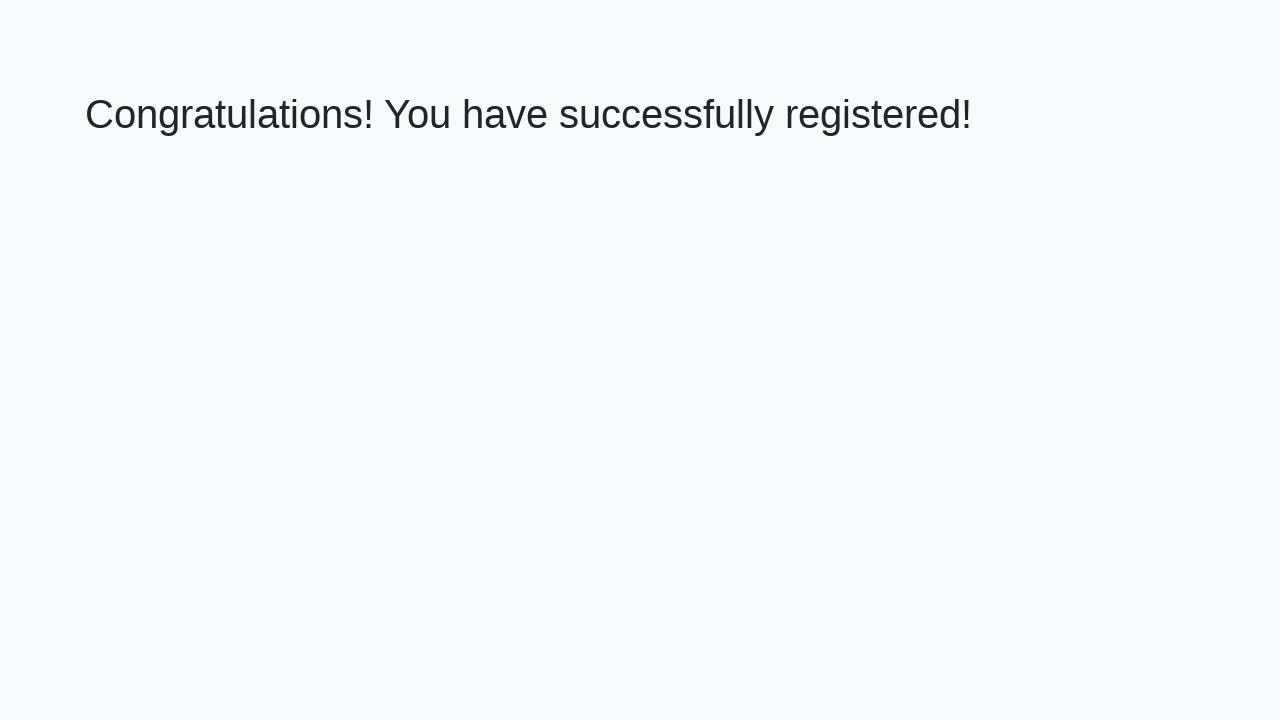

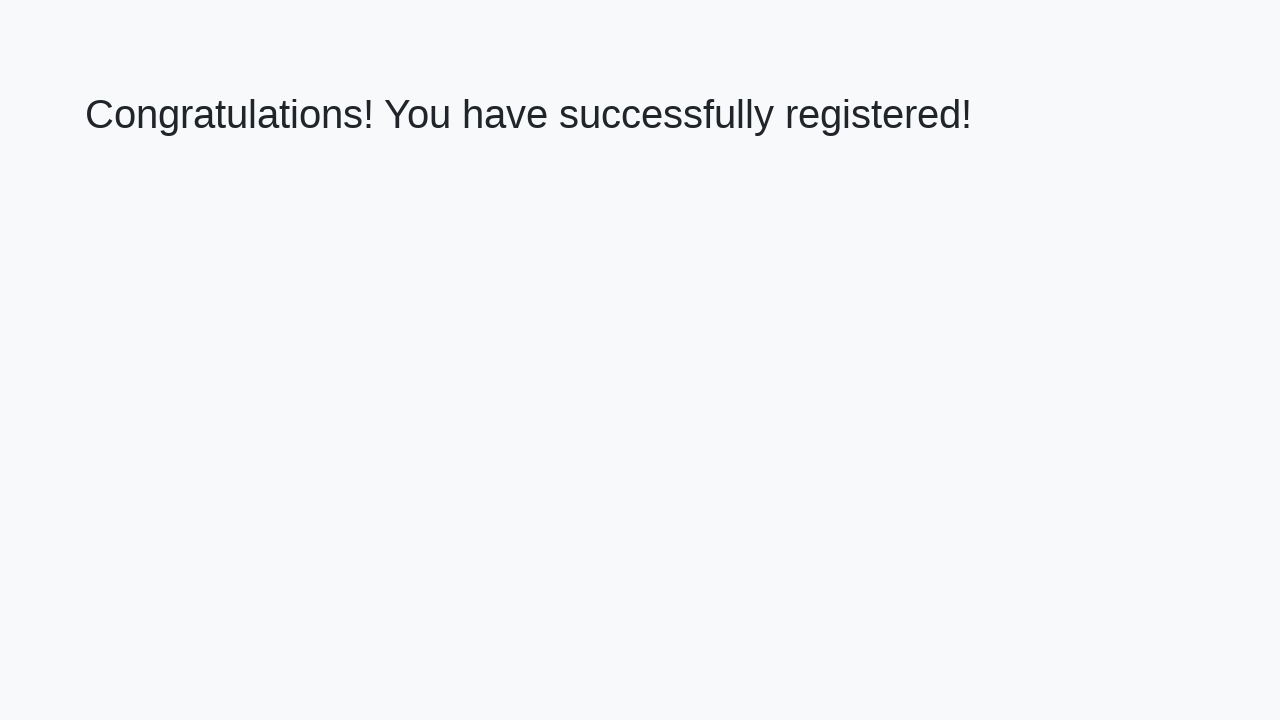